Tests mouse hover functionality by navigating to vtiger.com and performing a mouseover action on the Resources menu item

Starting URL: https://www.vtiger.com/

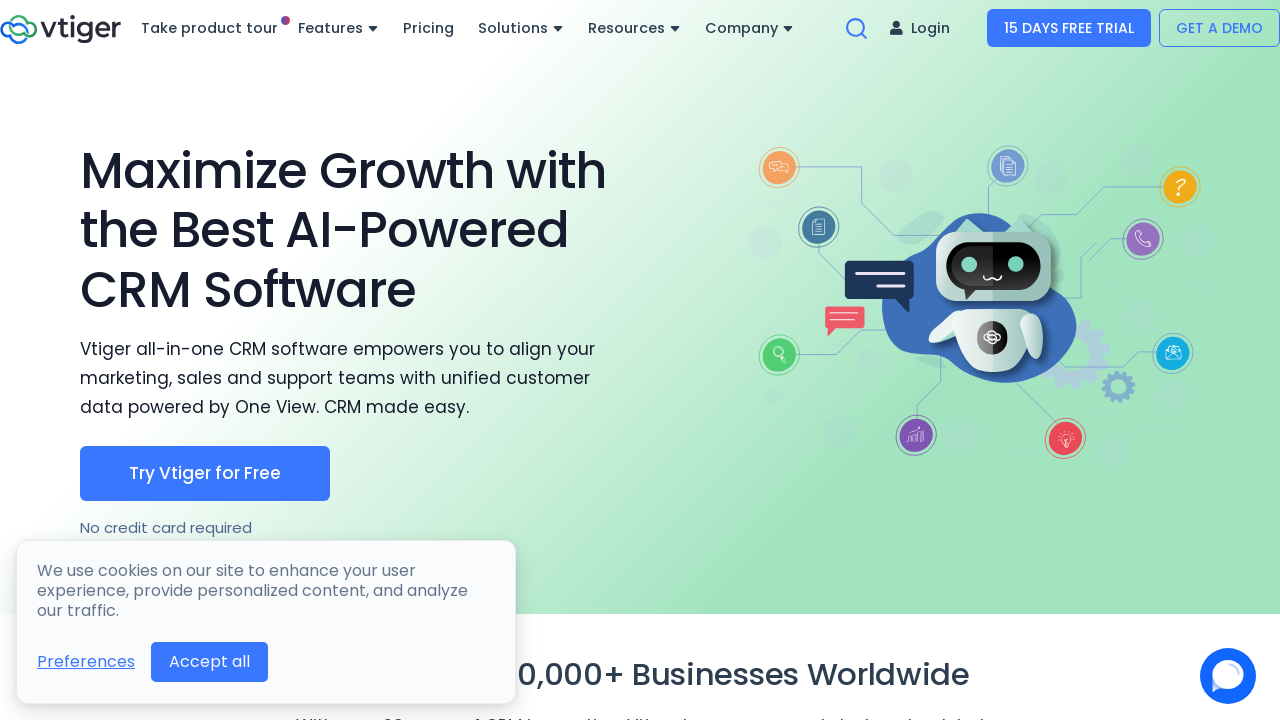

Hovered over Resources menu item at (634, 28) on a:has-text('Resources')
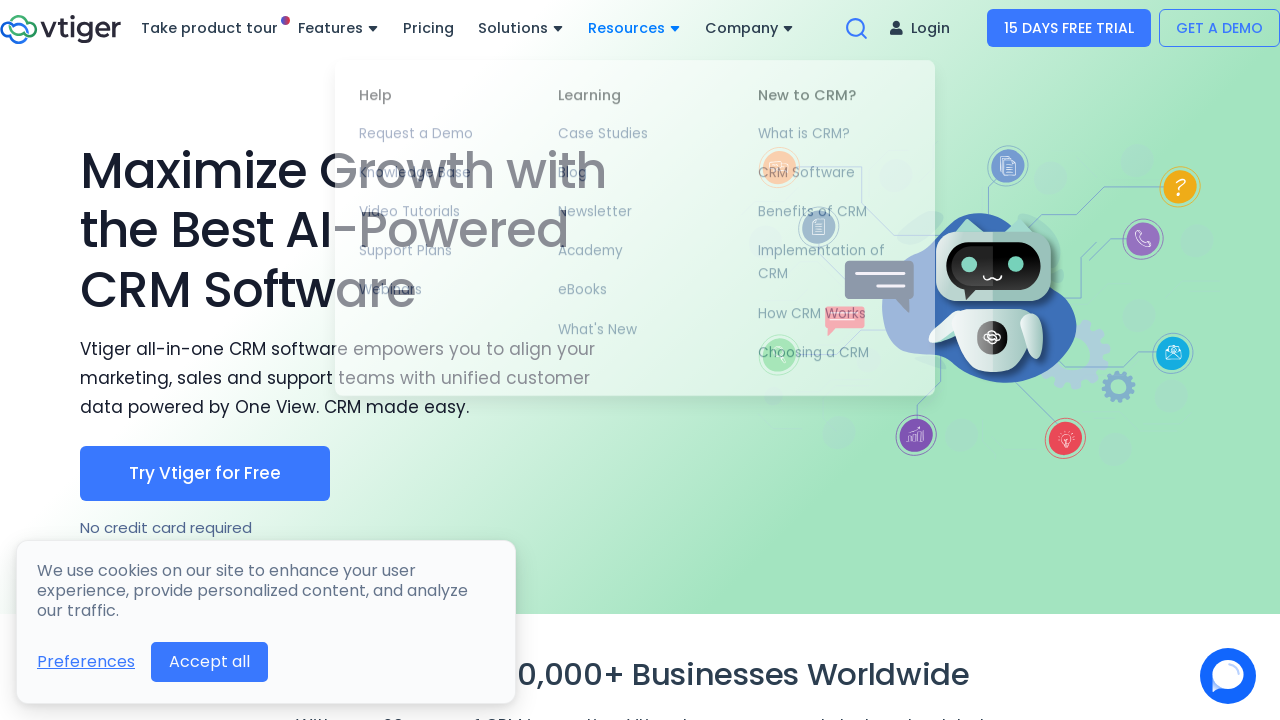

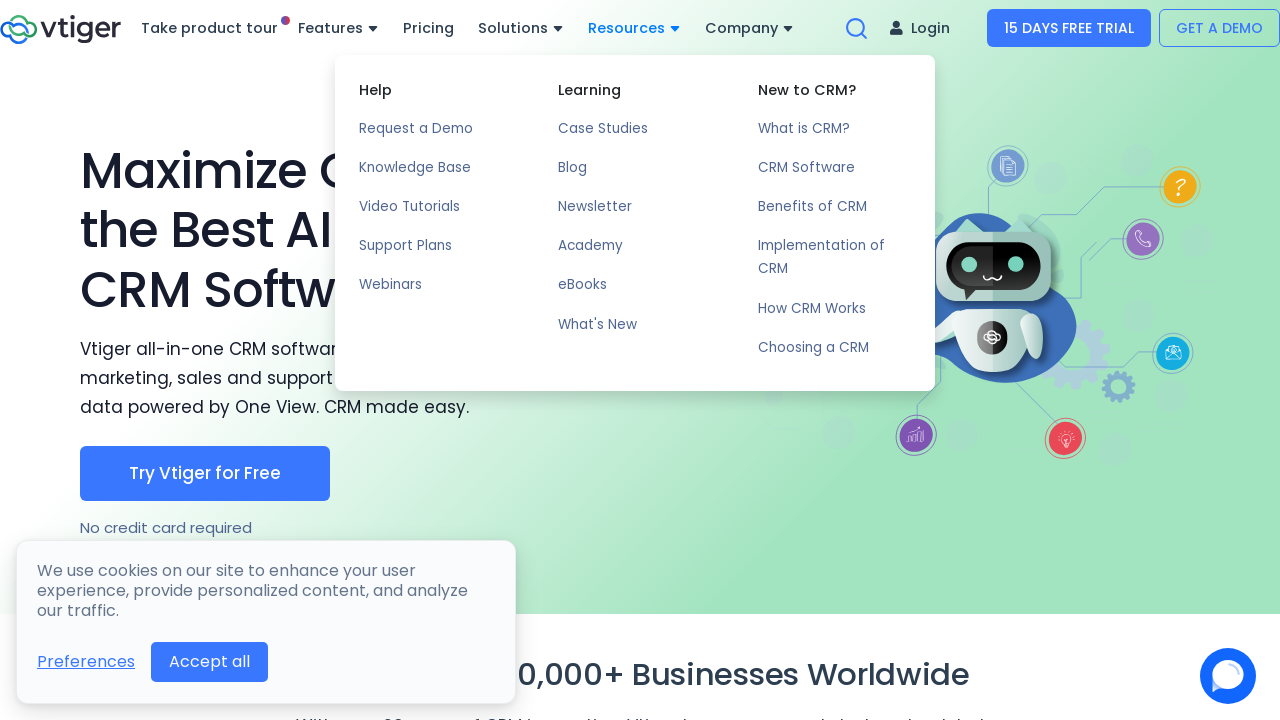